Tests input field functionality by navigating to the inputs page and entering a number value

Starting URL: https://the-internet.herokuapp.com/

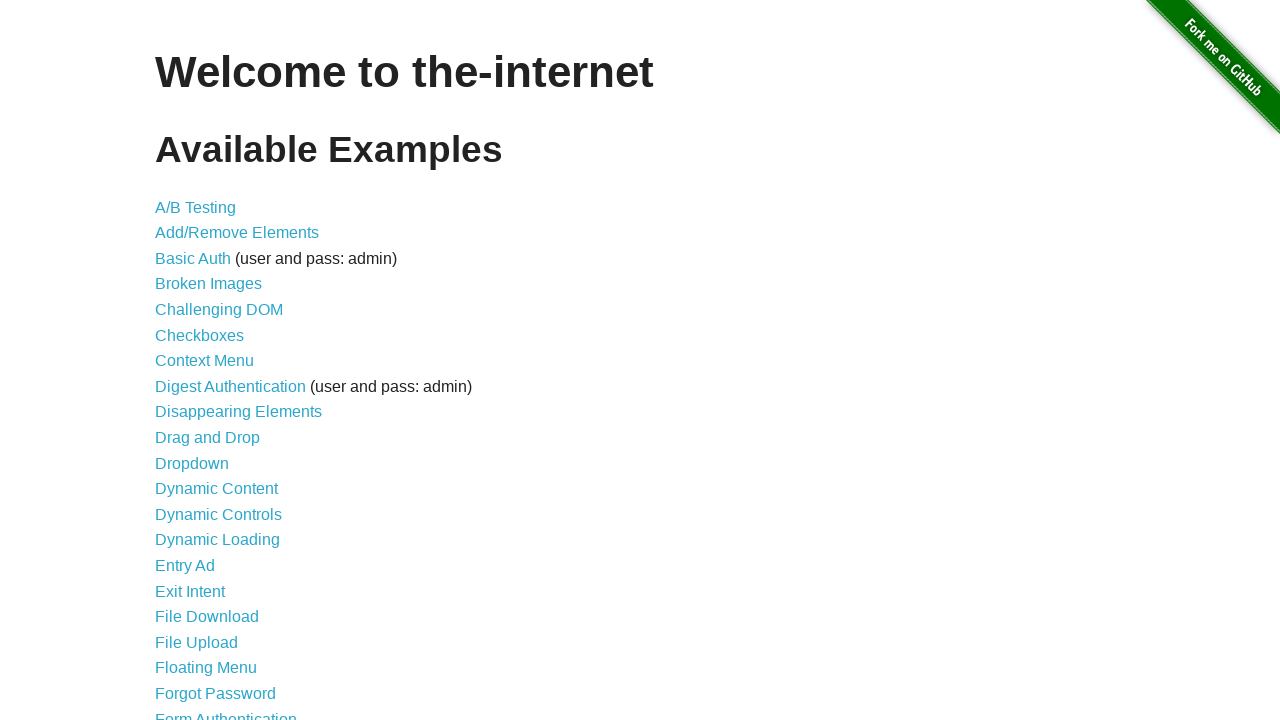

Clicked on the Inputs link at (176, 361) on xpath=//a[text()='Inputs']
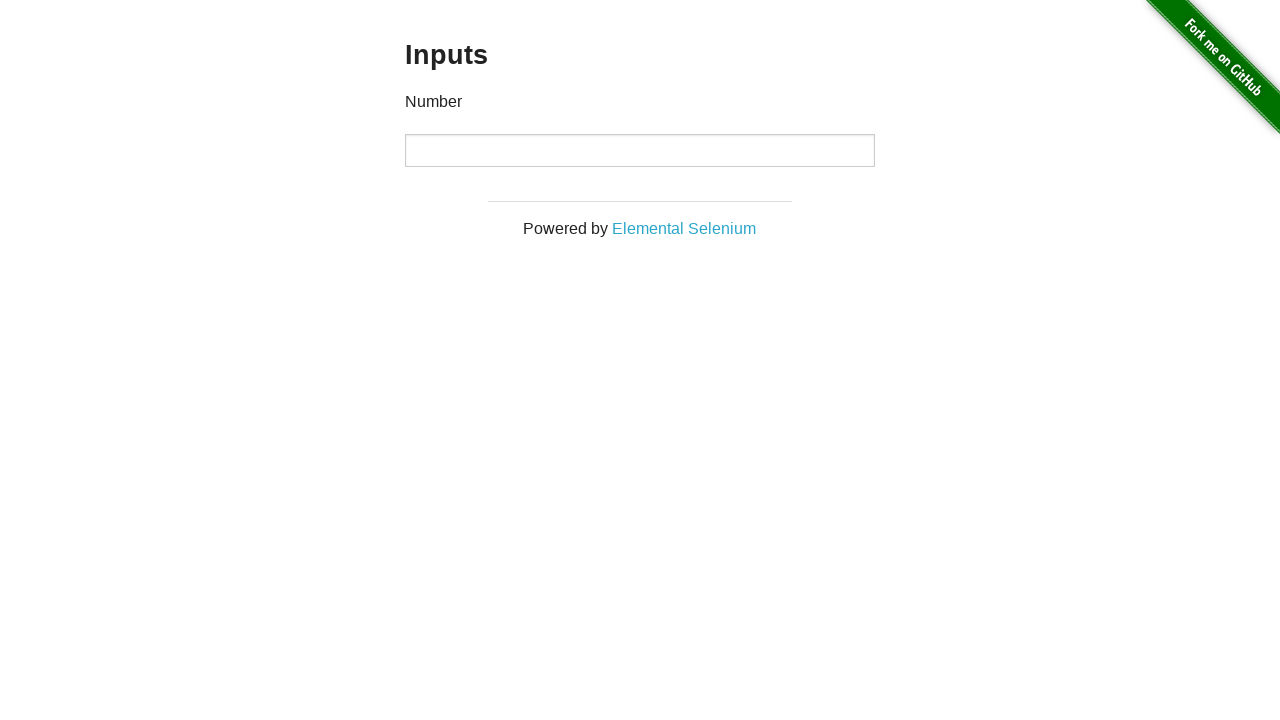

Entered number value '123456' in the input field on //input[@type='number']
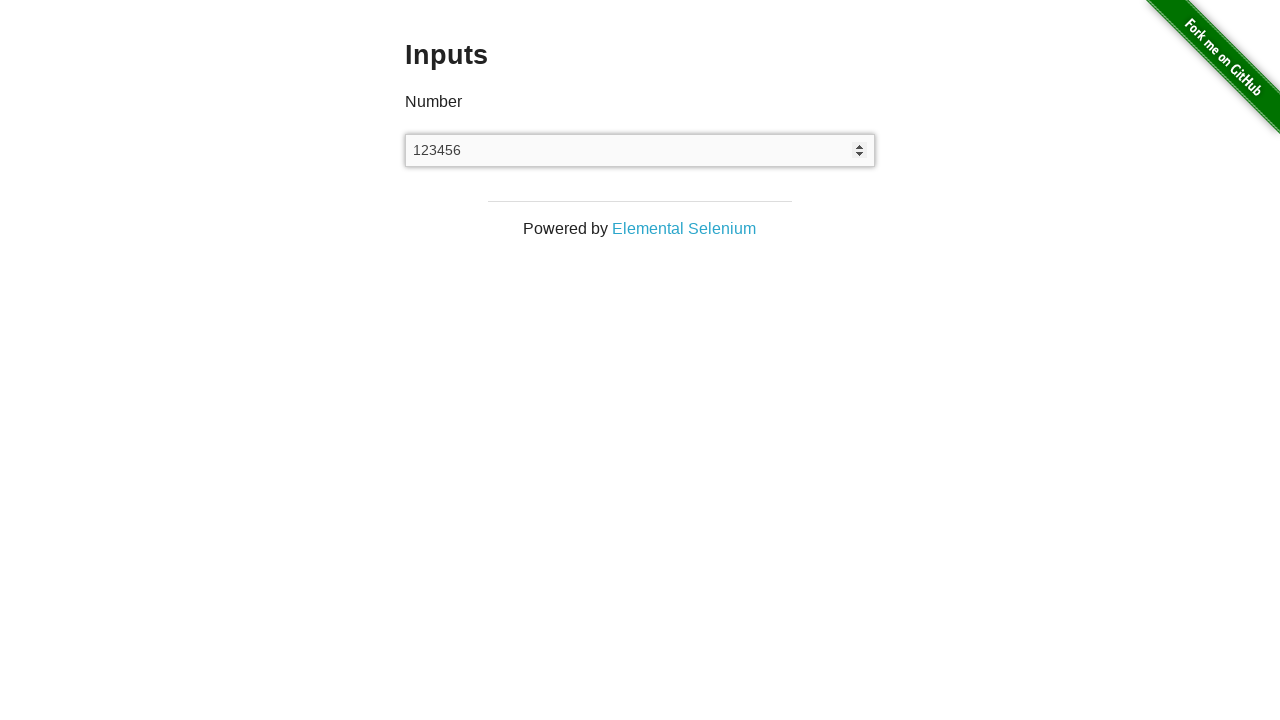

Verified navigation to inputs page - URL matches https://the-internet.herokuapp.com/inputs
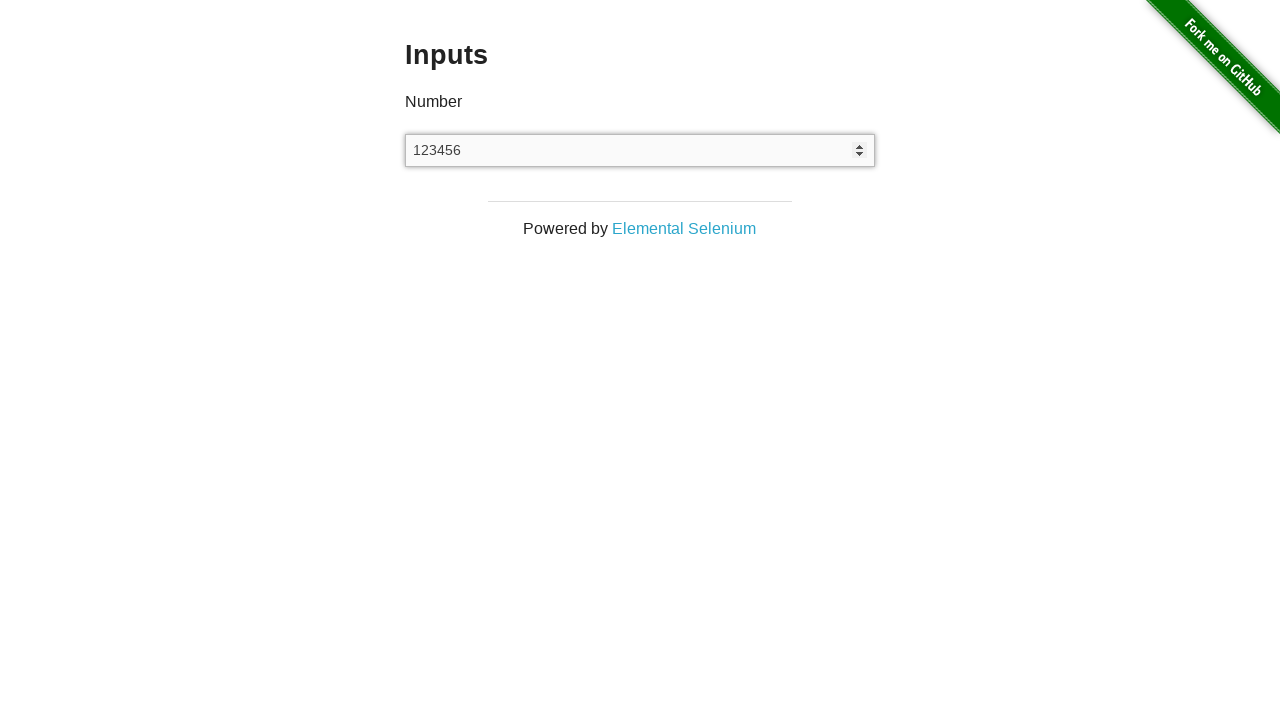

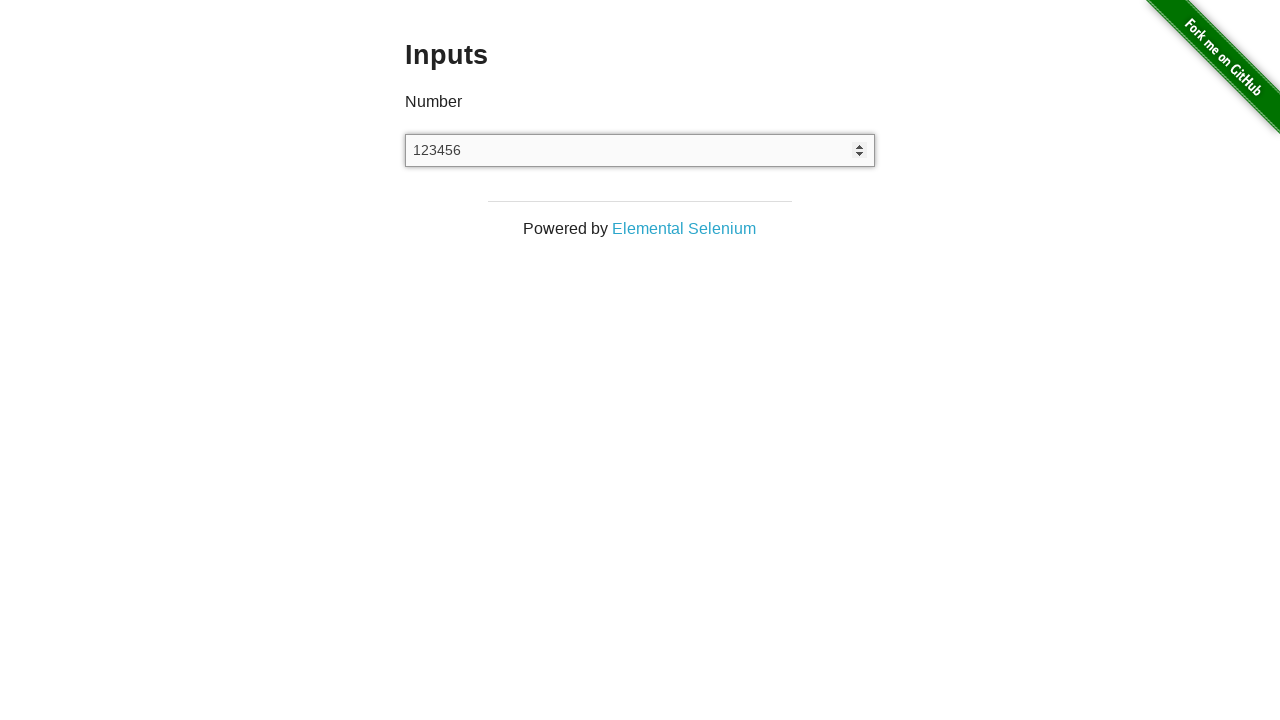